Navigates to Yahoo Japan homepage, retrieves shopping section text, performs a search for houseplants recommendations

Starting URL: https://www.yahoo.co.jp/

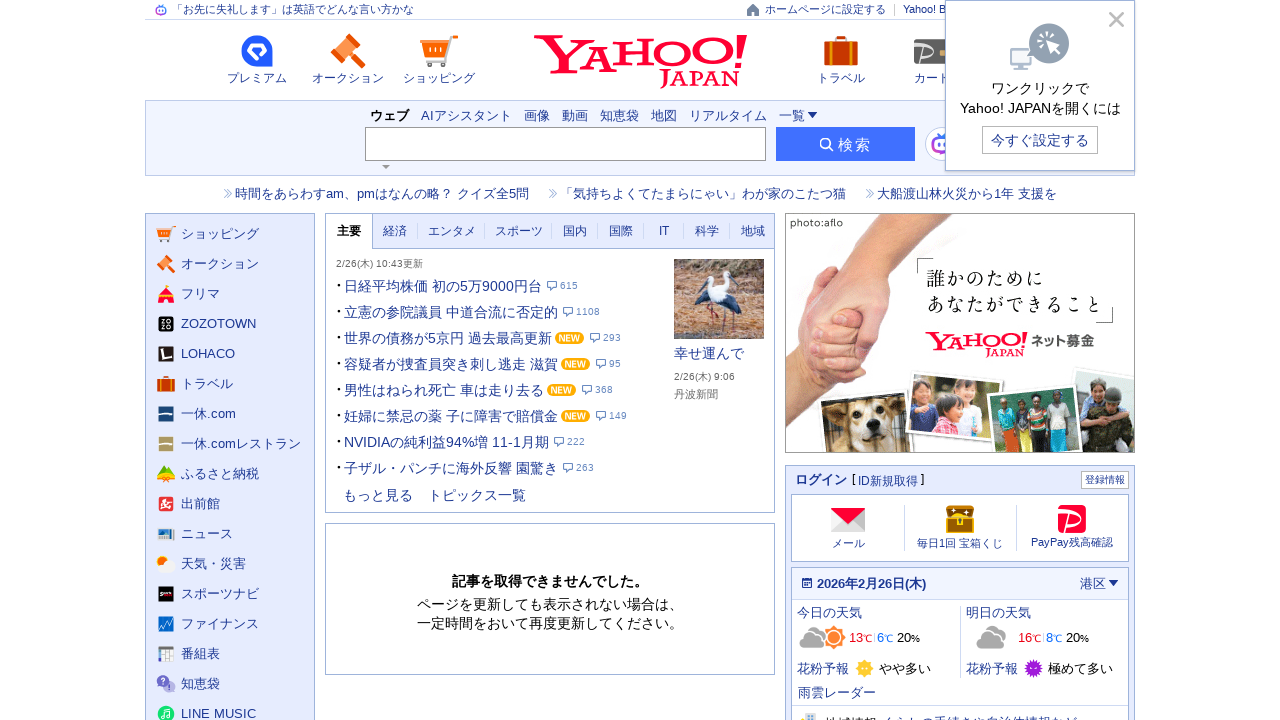

Navigated to Yahoo Japan homepage
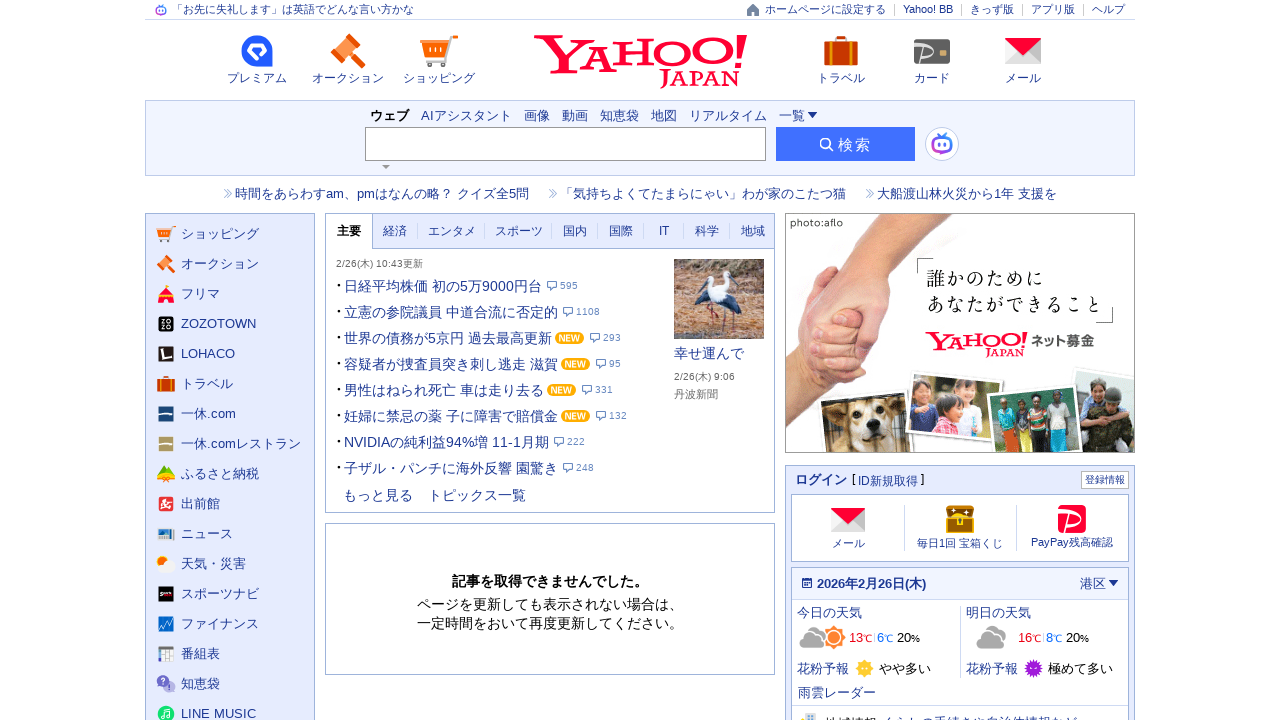

Located shopping section element
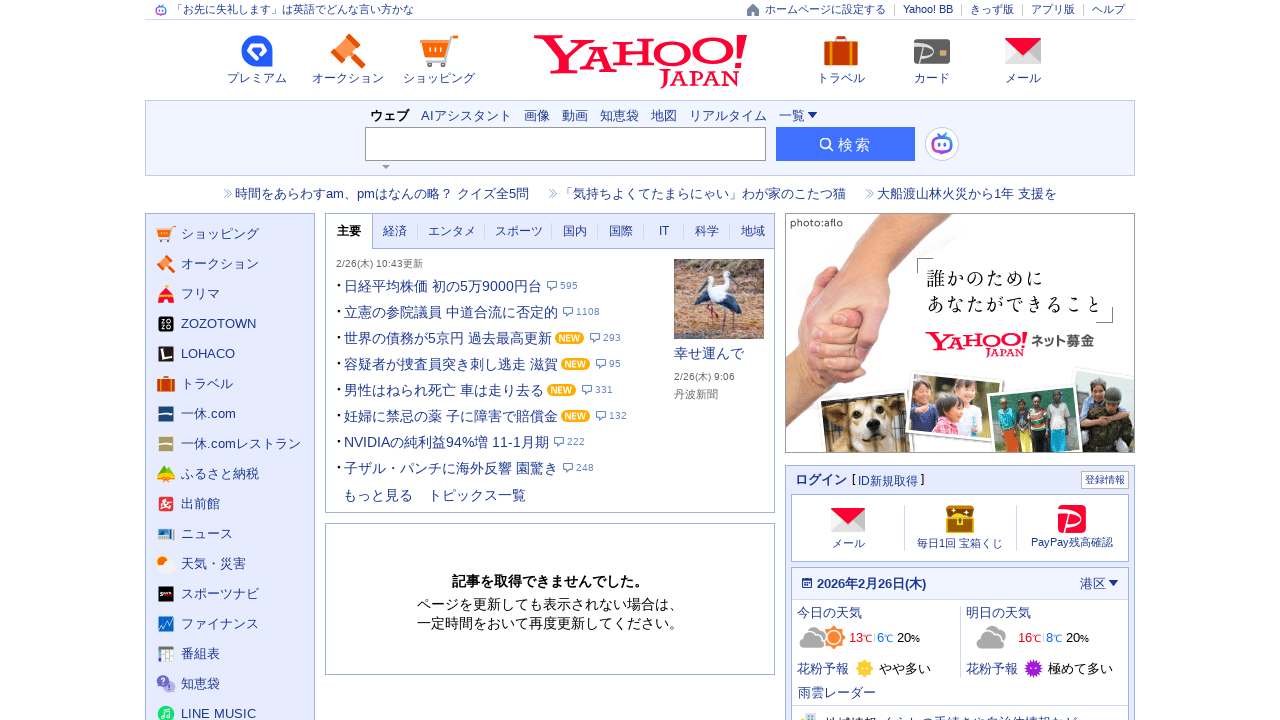

Retrieved shopping section text: ショッピング
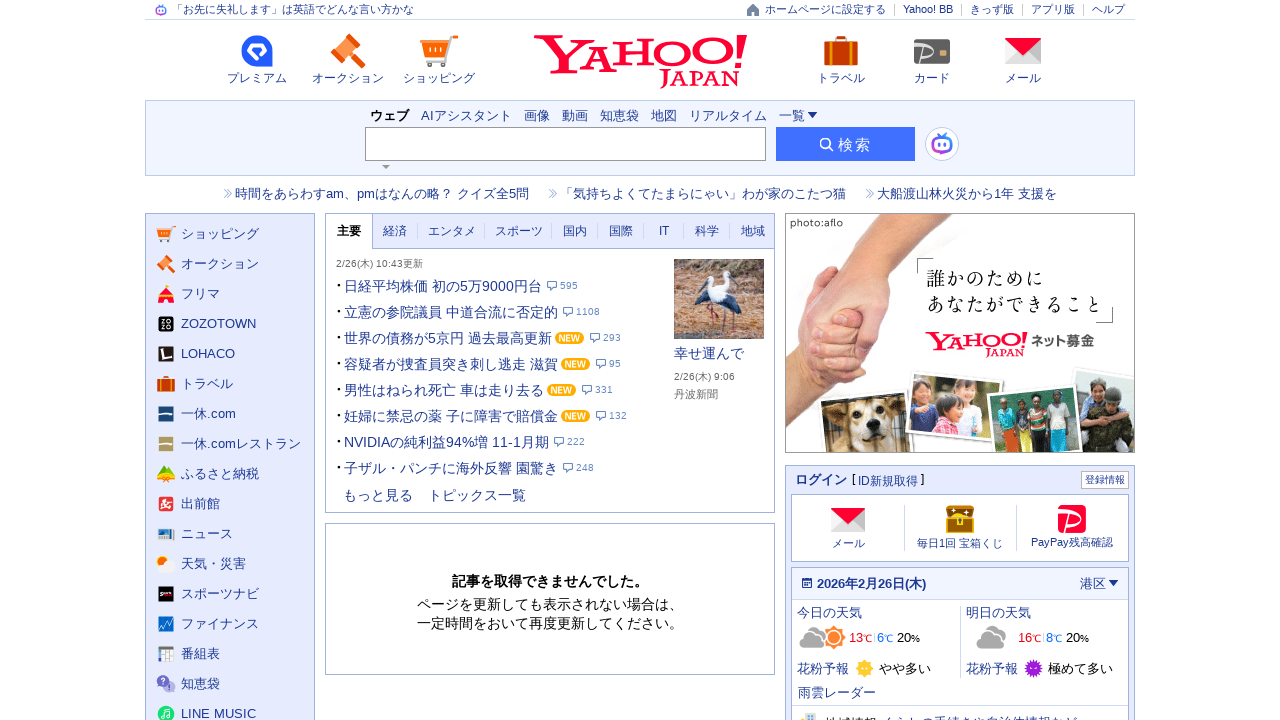

Entered search keyword '観葉植物　おすすめ' in search box on xpath=/html/body/div/div/header/section[1]/div/form/fieldset/span/input
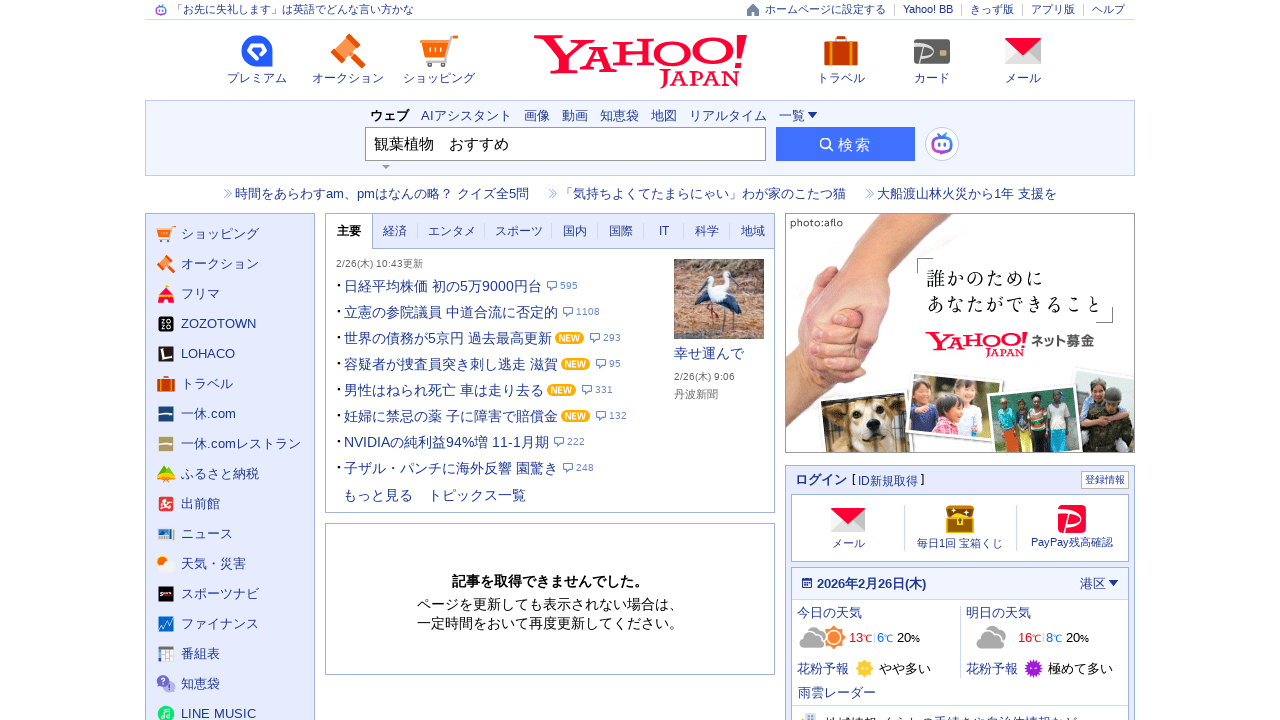

Clicked search button to search for houseplants recommendations at (846, 144) on xpath=/html/body/div/div/header/section[1]/div/form/fieldset/span/button/span/sp
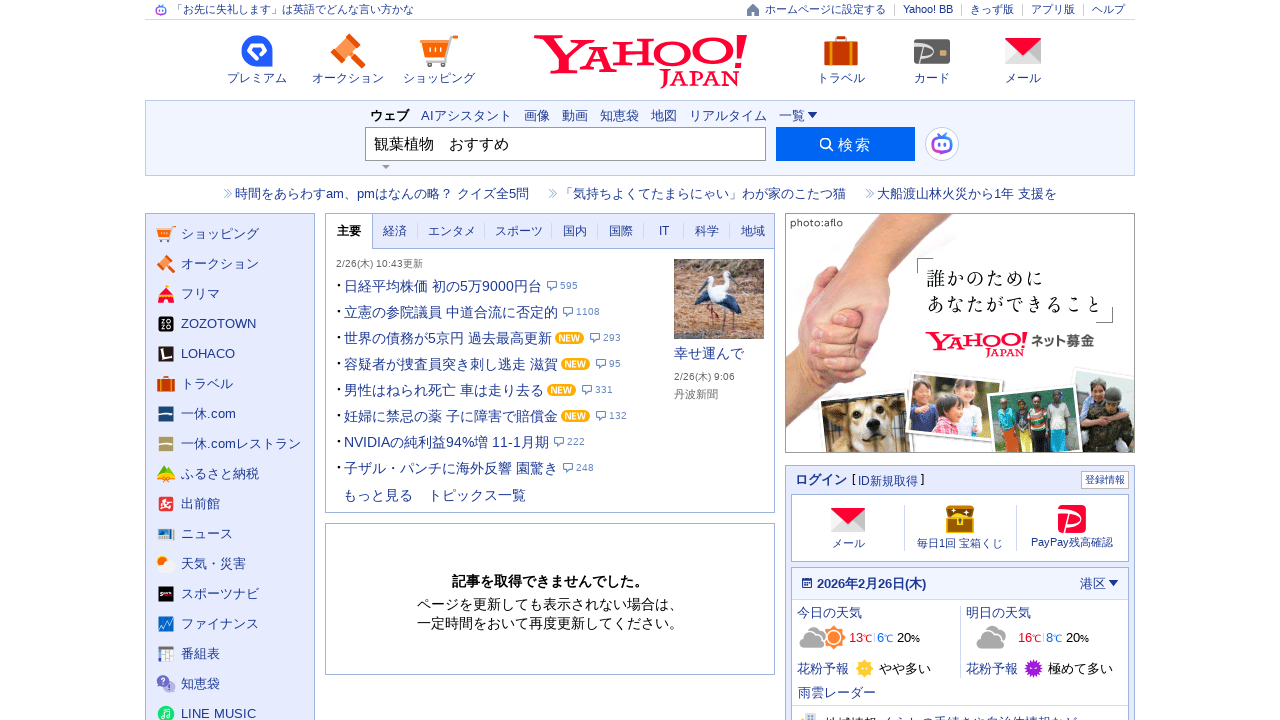

Waited 3 seconds for search results to load
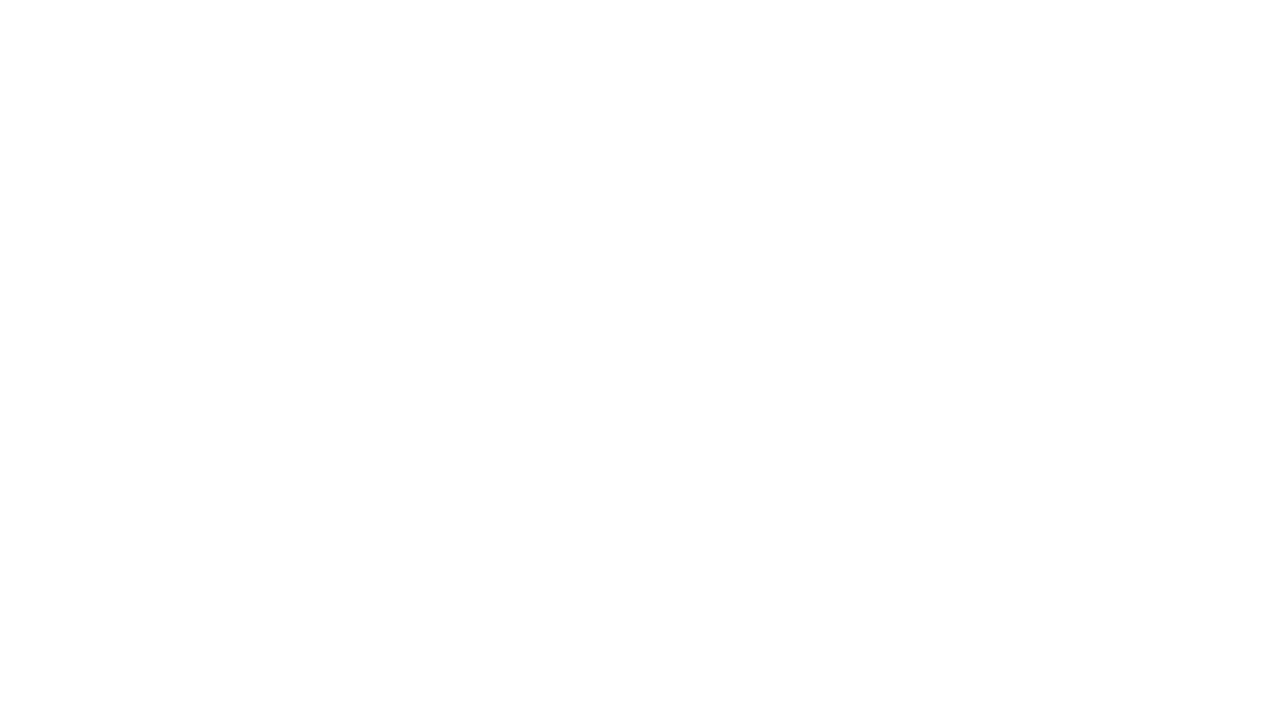

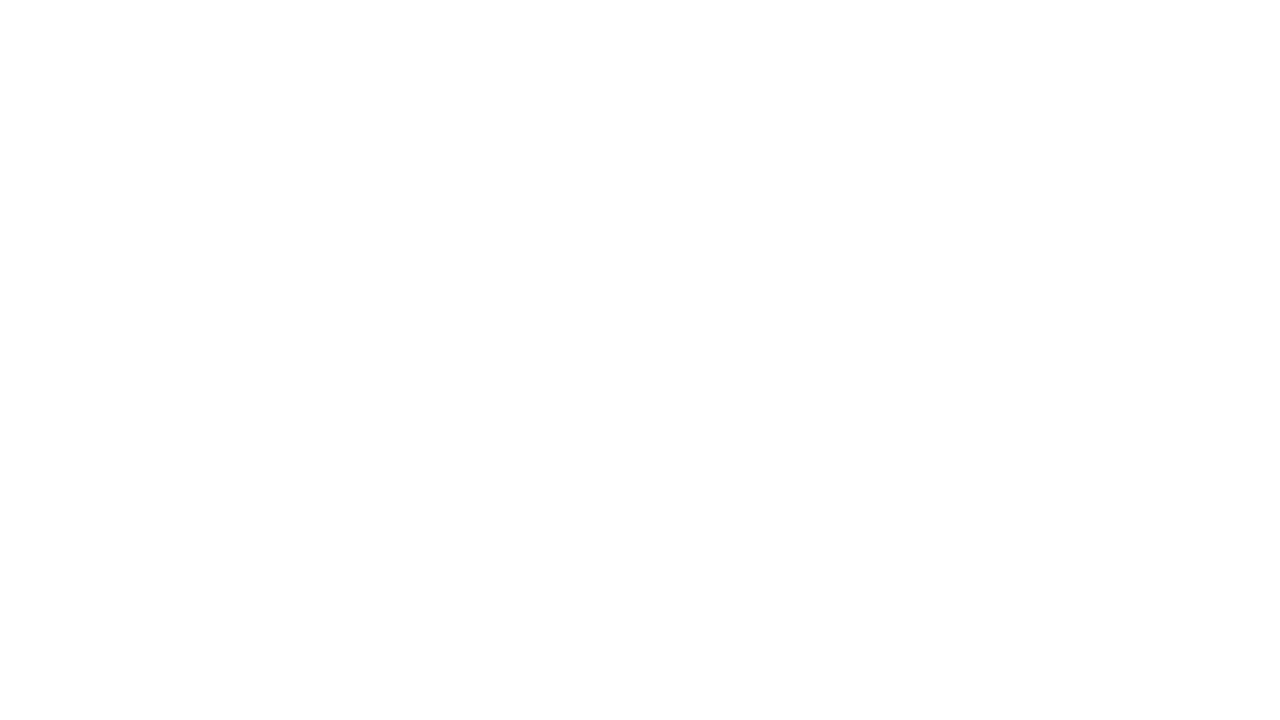